Tests calendar date picker functionality by navigating through year, month and day selection to set a specific date

Starting URL: https://rahulshettyacademy.com/seleniumPractise/#/offers

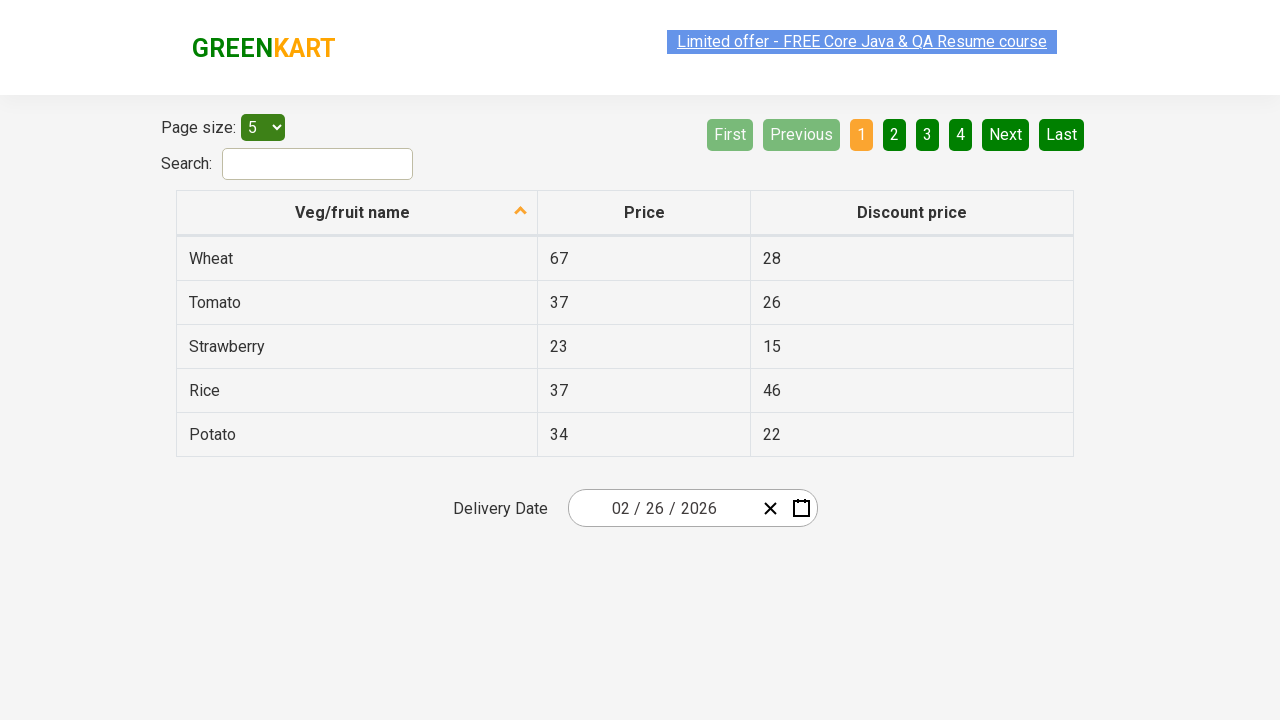

Clicked on date picker to open calendar at (662, 508) on div.react-date-picker__inputGroup
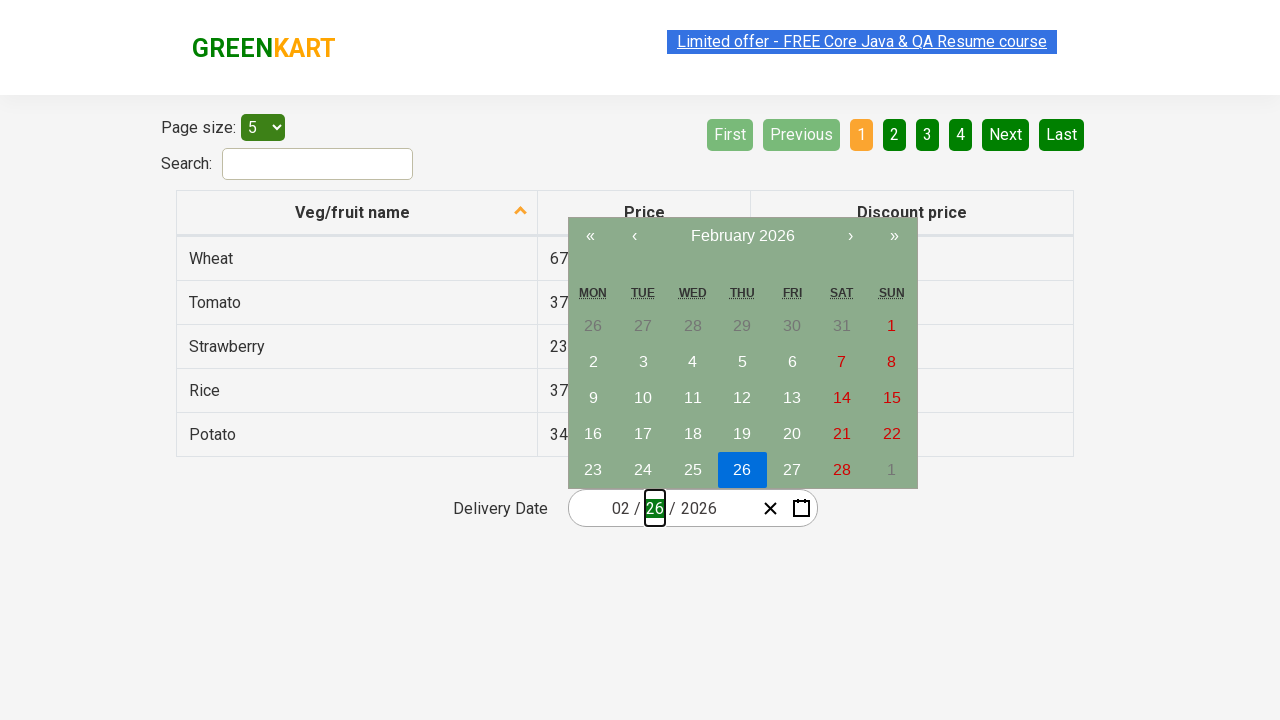

Clicked navigation label first time to navigate to month view at (742, 236) on .react-calendar__navigation__label
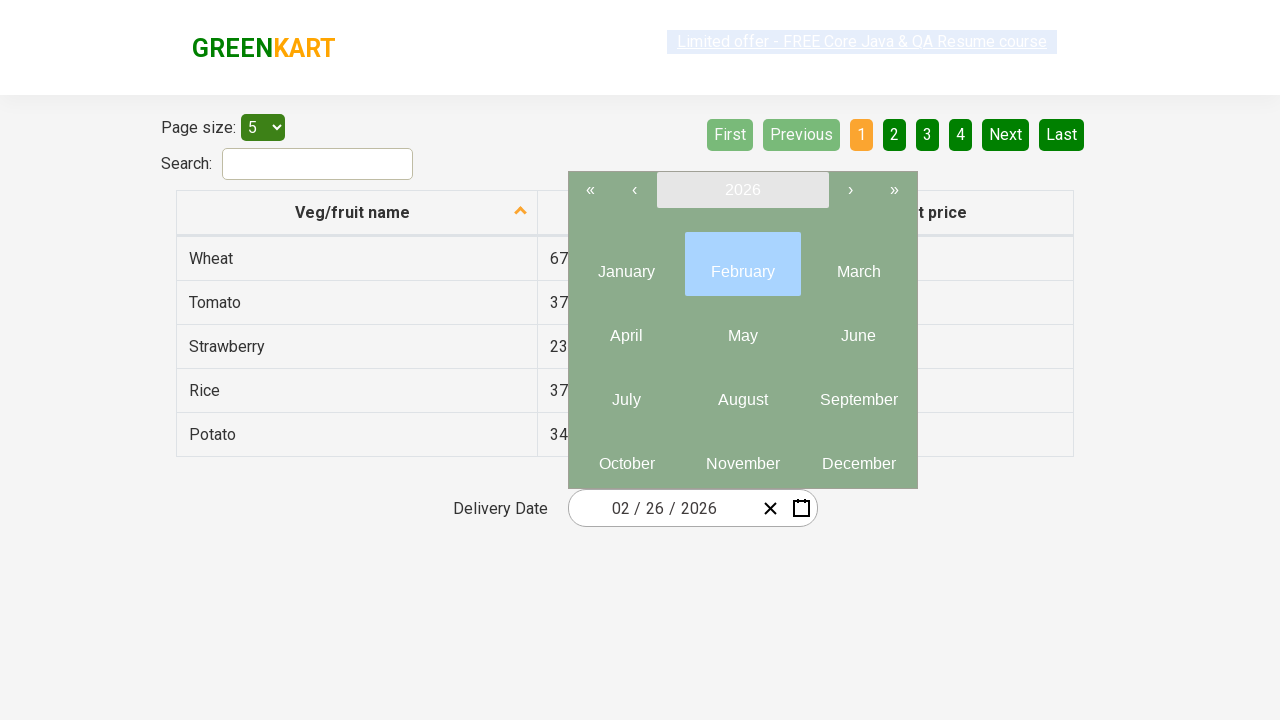

Clicked navigation label second time to navigate to year view at (742, 190) on .react-calendar__navigation__label
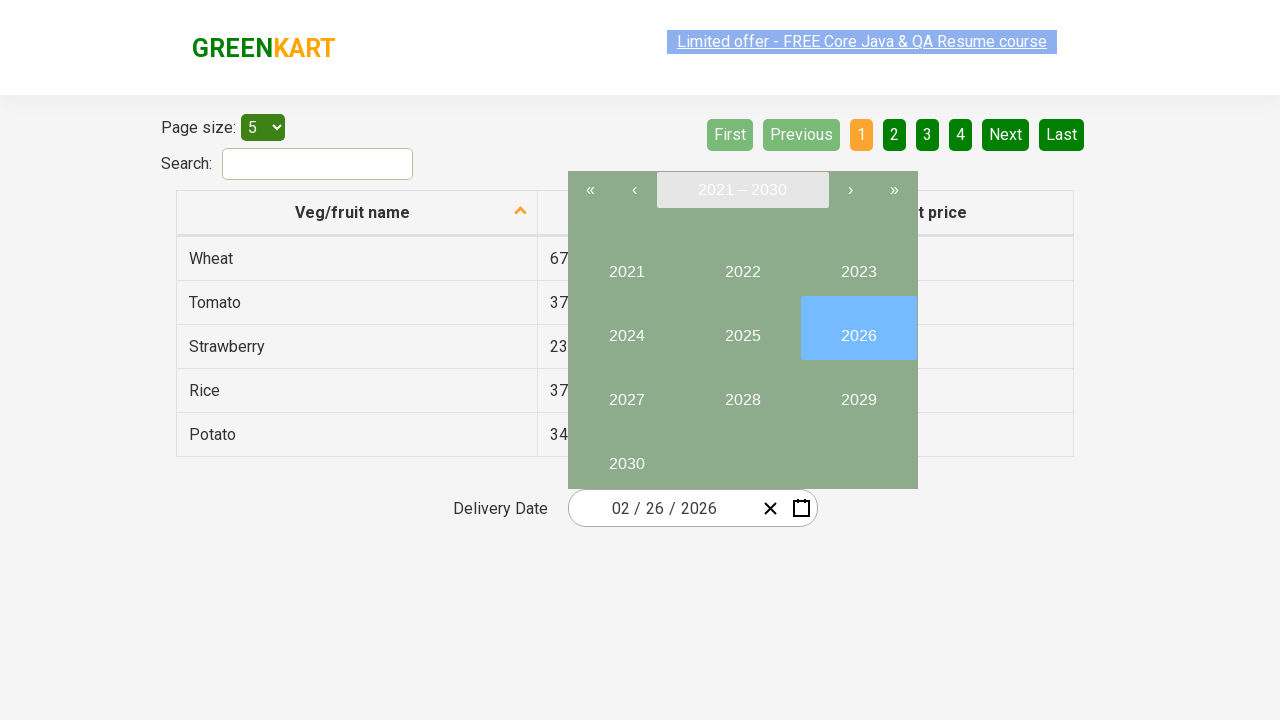

Selected year 2023 from year view at (858, 264) on button:has-text('2023')
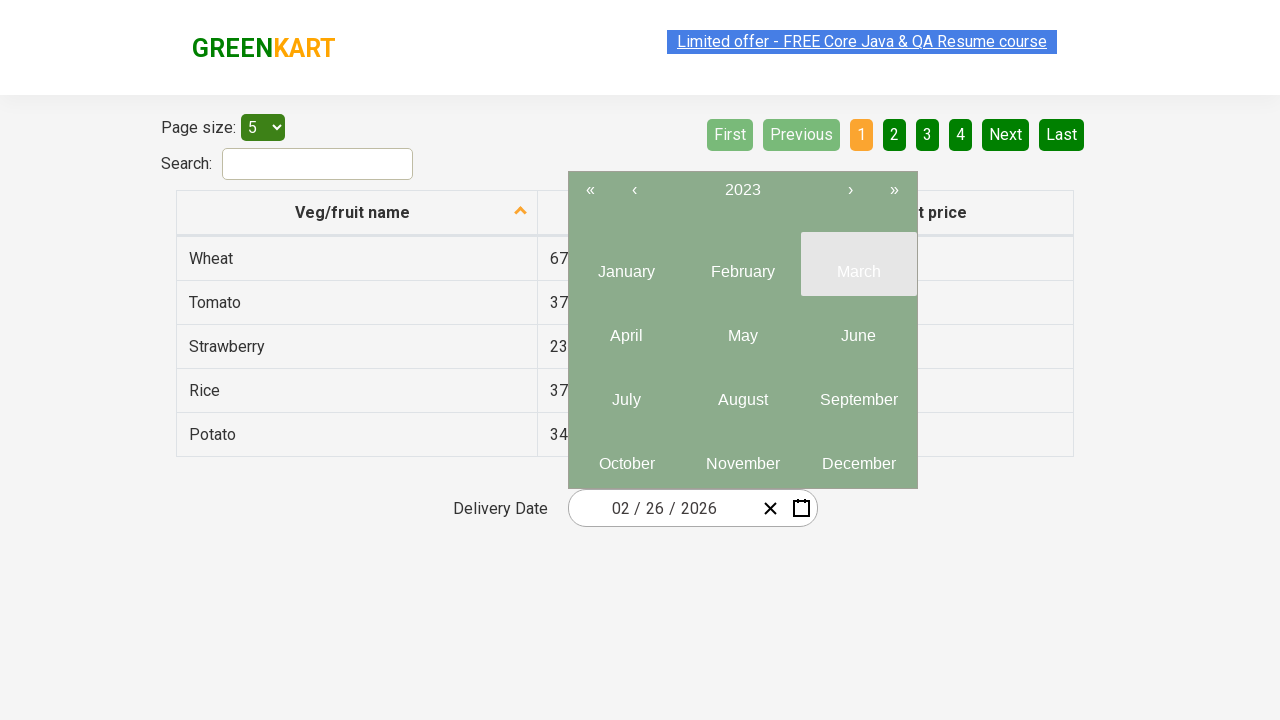

Selected month May (index 4) from month view at (742, 328) on div.react-calendar__year-view__months button >> nth=4
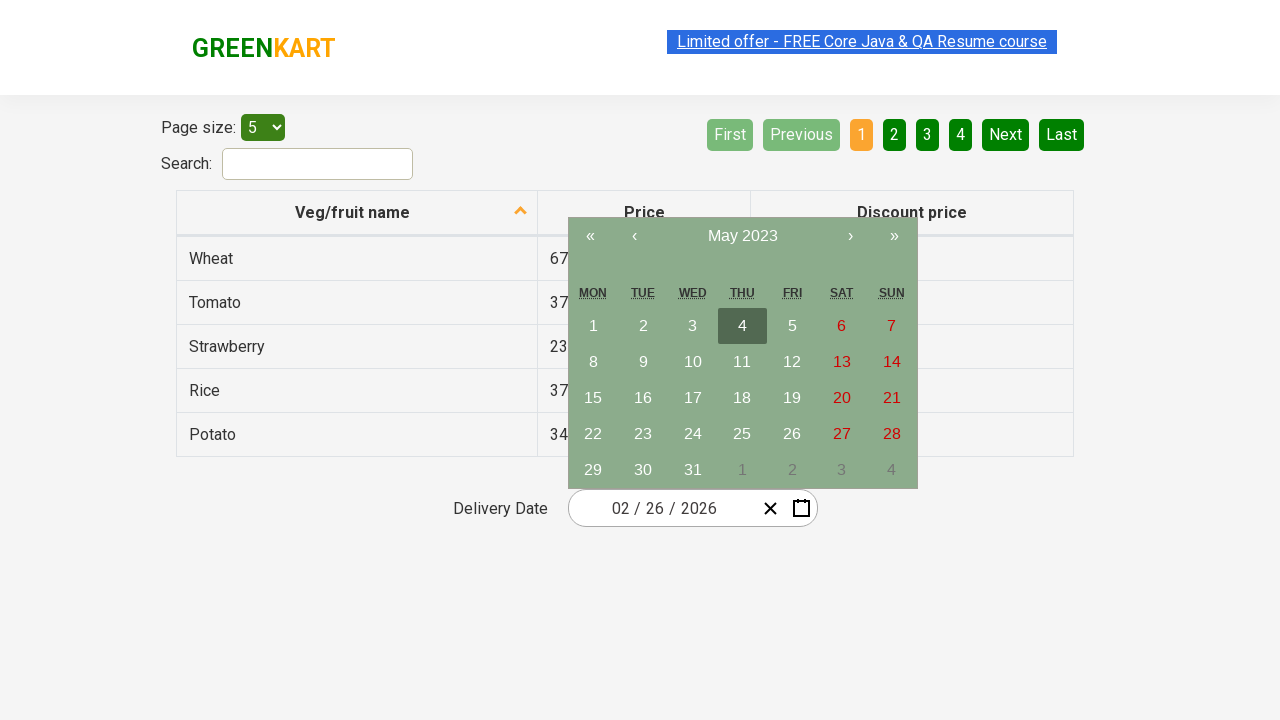

Selected day 9 from calendar at (643, 362) on abbr:has-text('9')
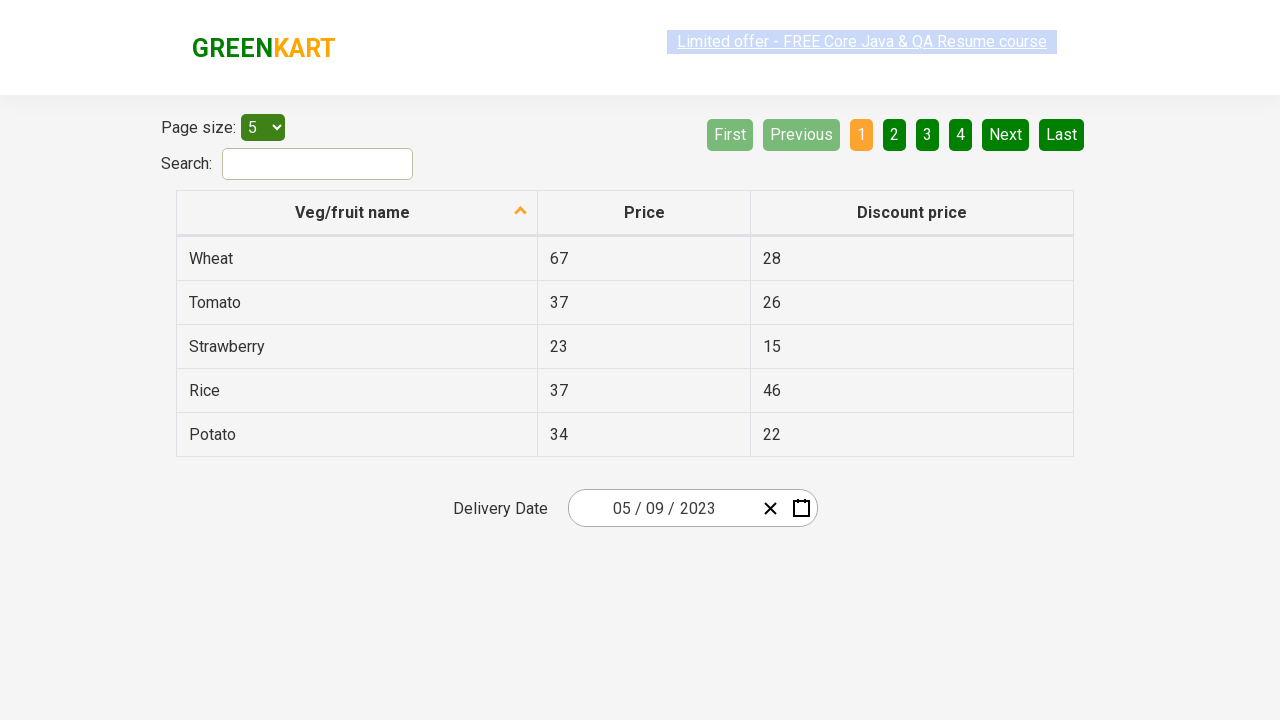

Located all date input fields for verification
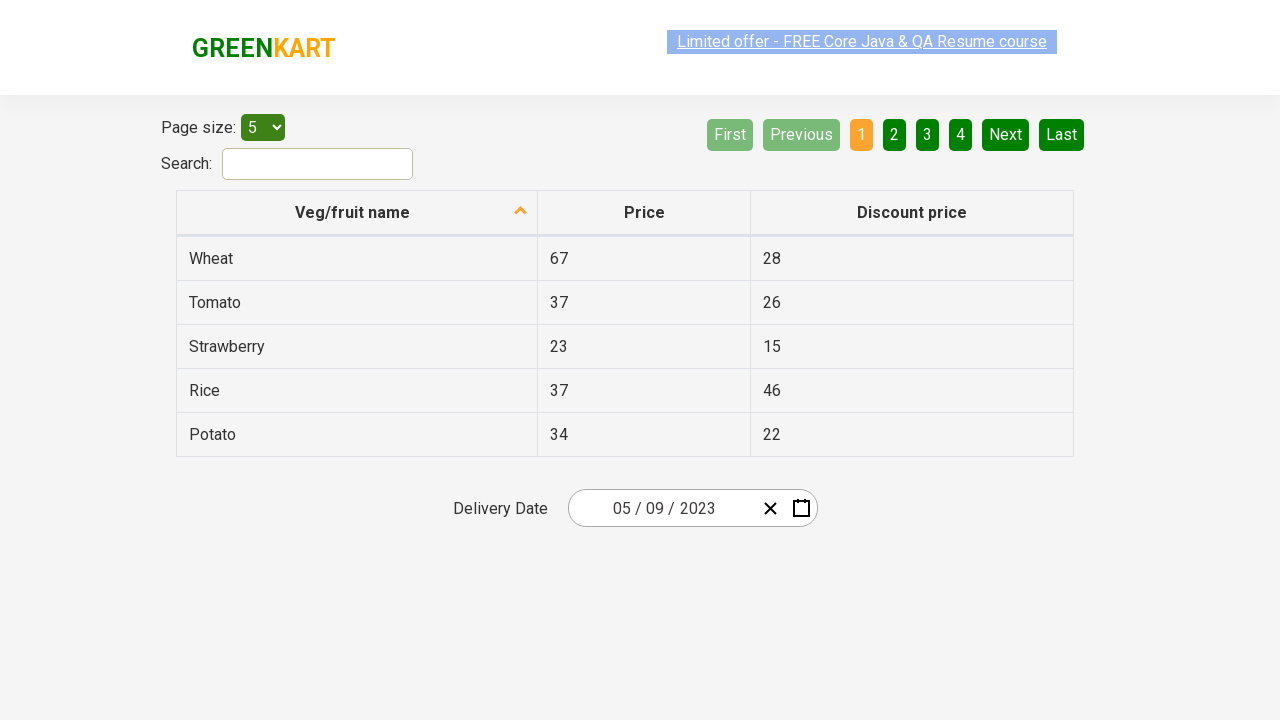

Verified date input field 1: expected '5' matches actual '5'
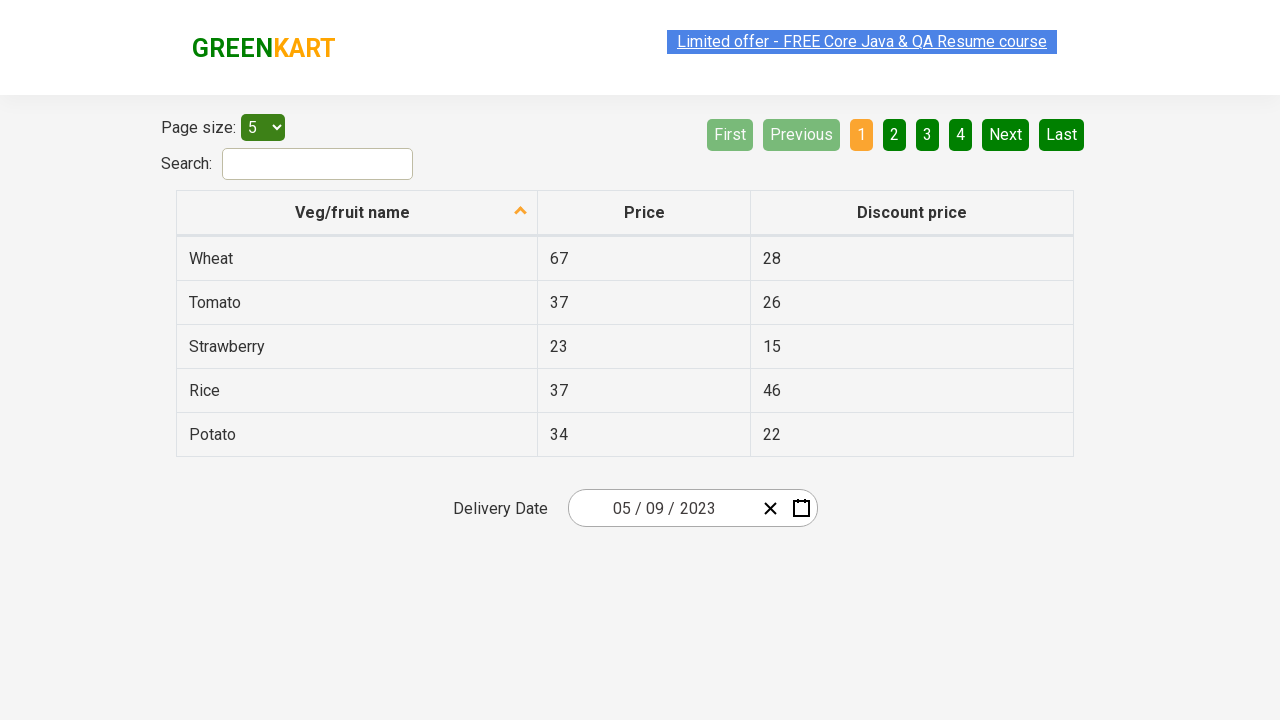

Verified date input field 2: expected '9' matches actual '9'
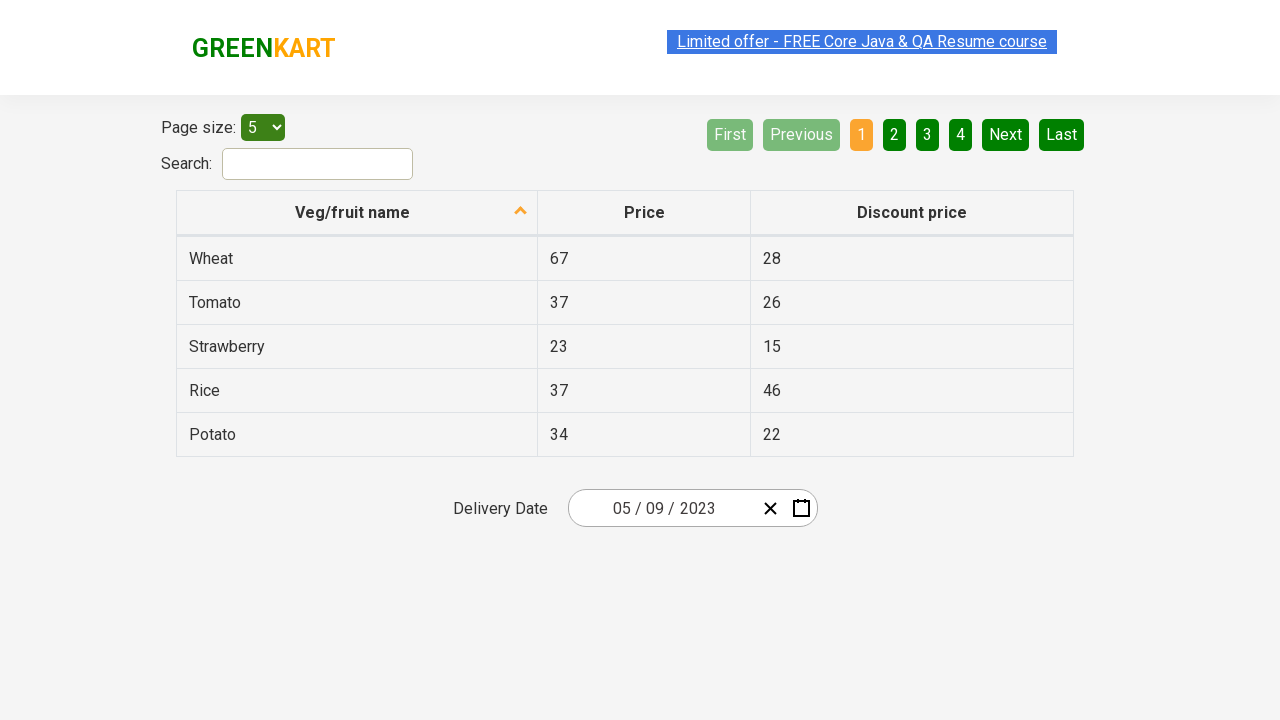

Verified date input field 3: expected '2023' matches actual '2023'
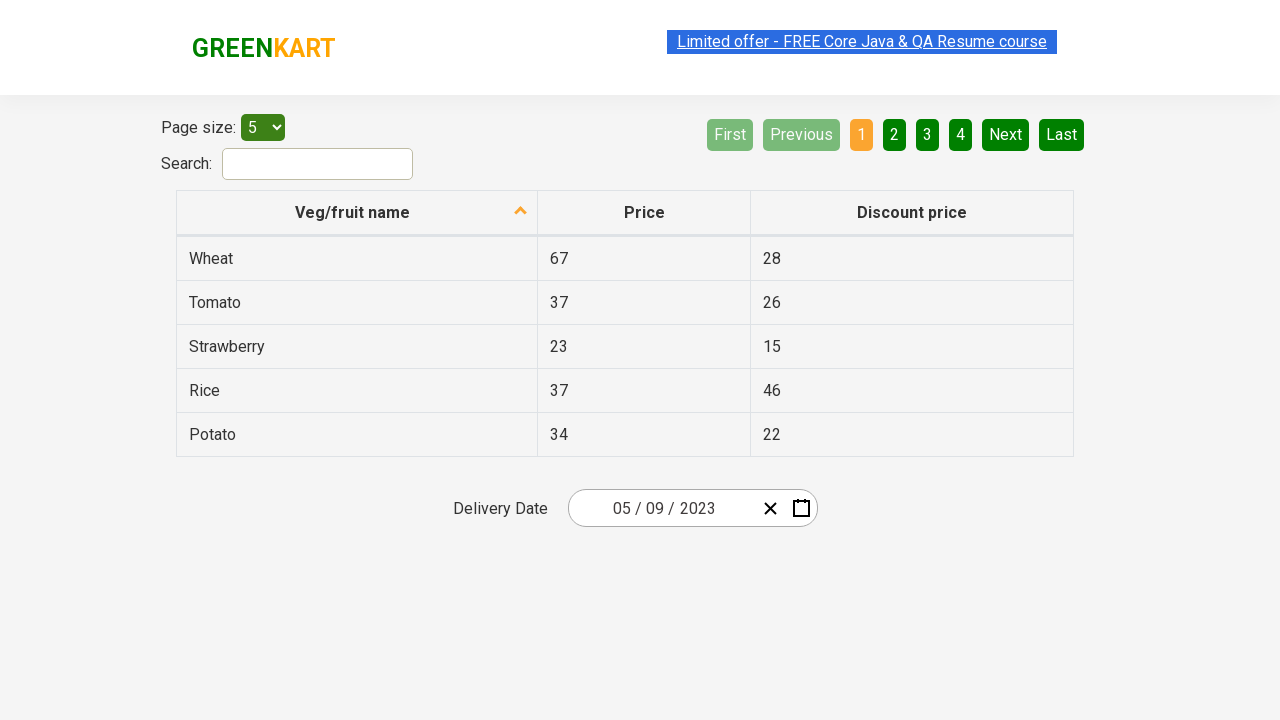

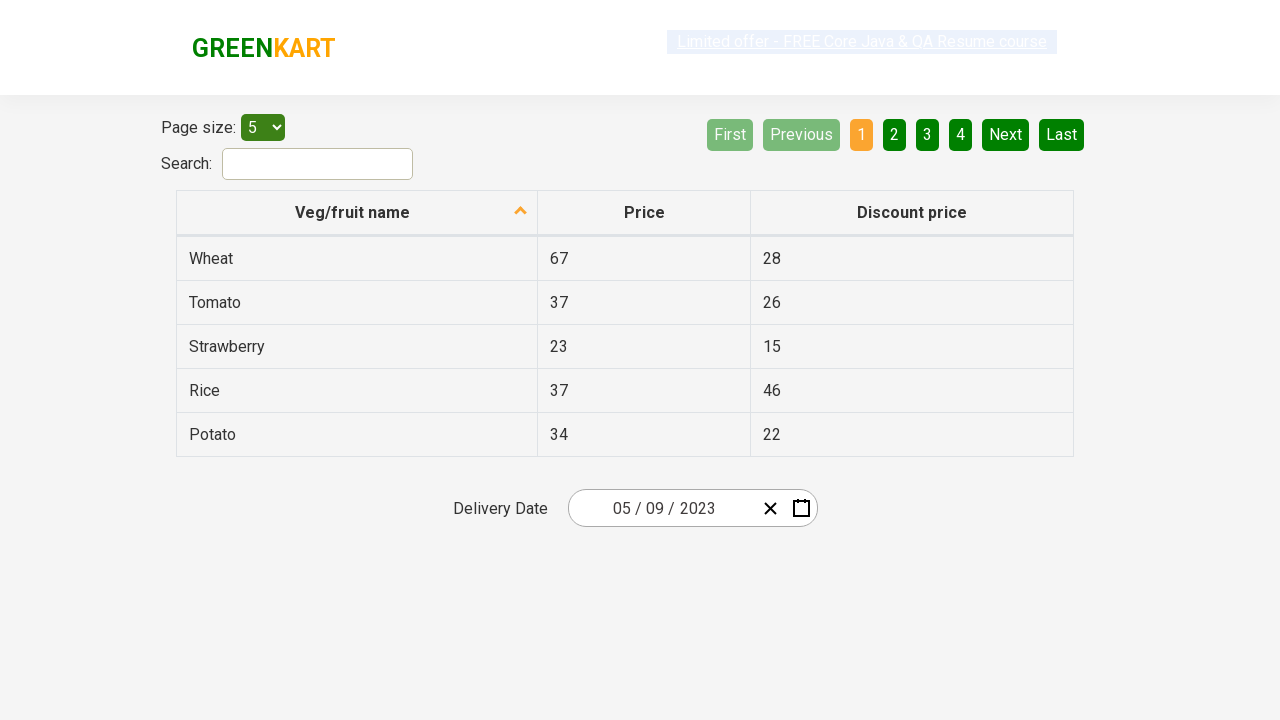